Tests simple JavaScript alert functionality by clicking a button that triggers an alert and then handling the alert dialog

Starting URL: https://demoqa.com/alerts

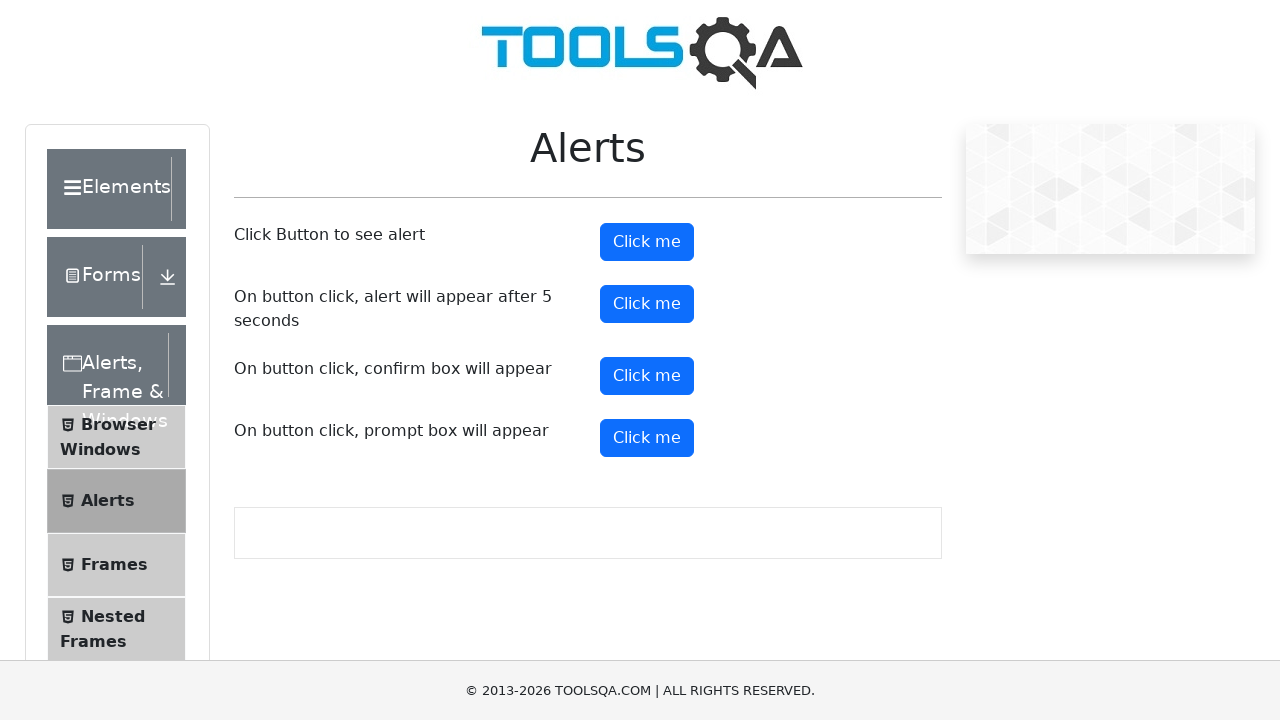

Clicked Alert button to trigger simple alert at (647, 242) on #alertButton
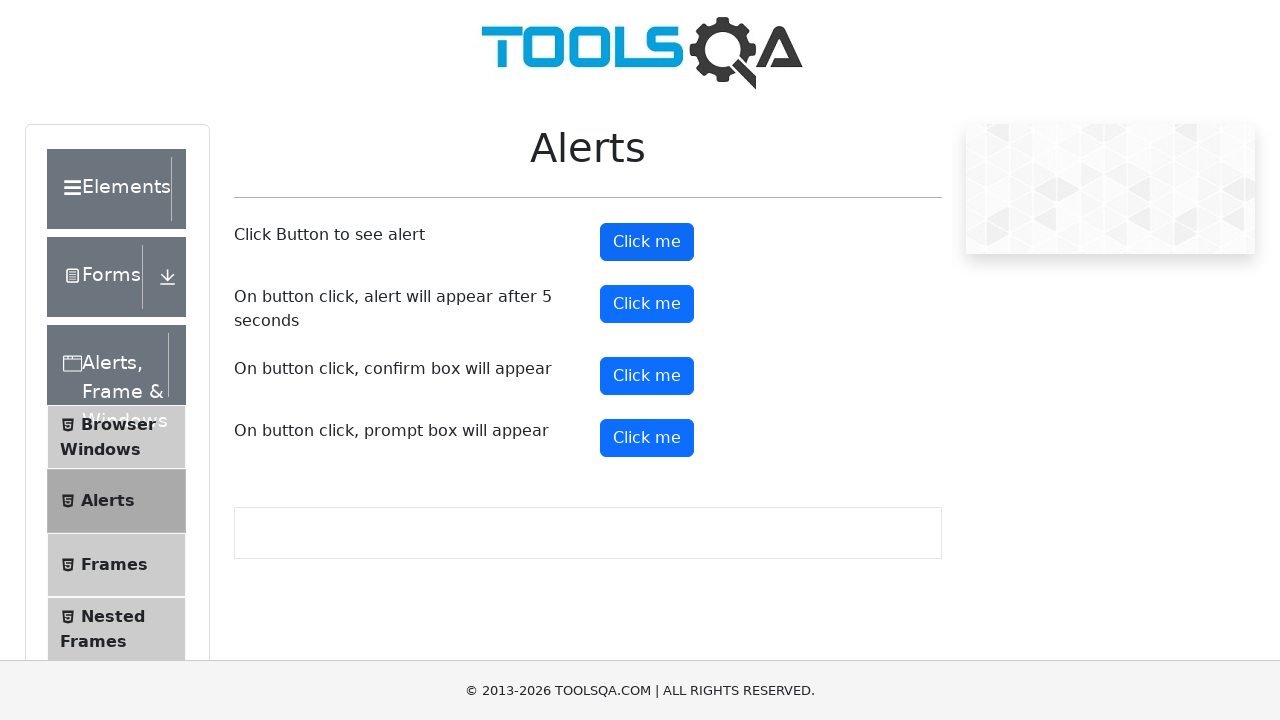

Set up dialog handler to accept alerts
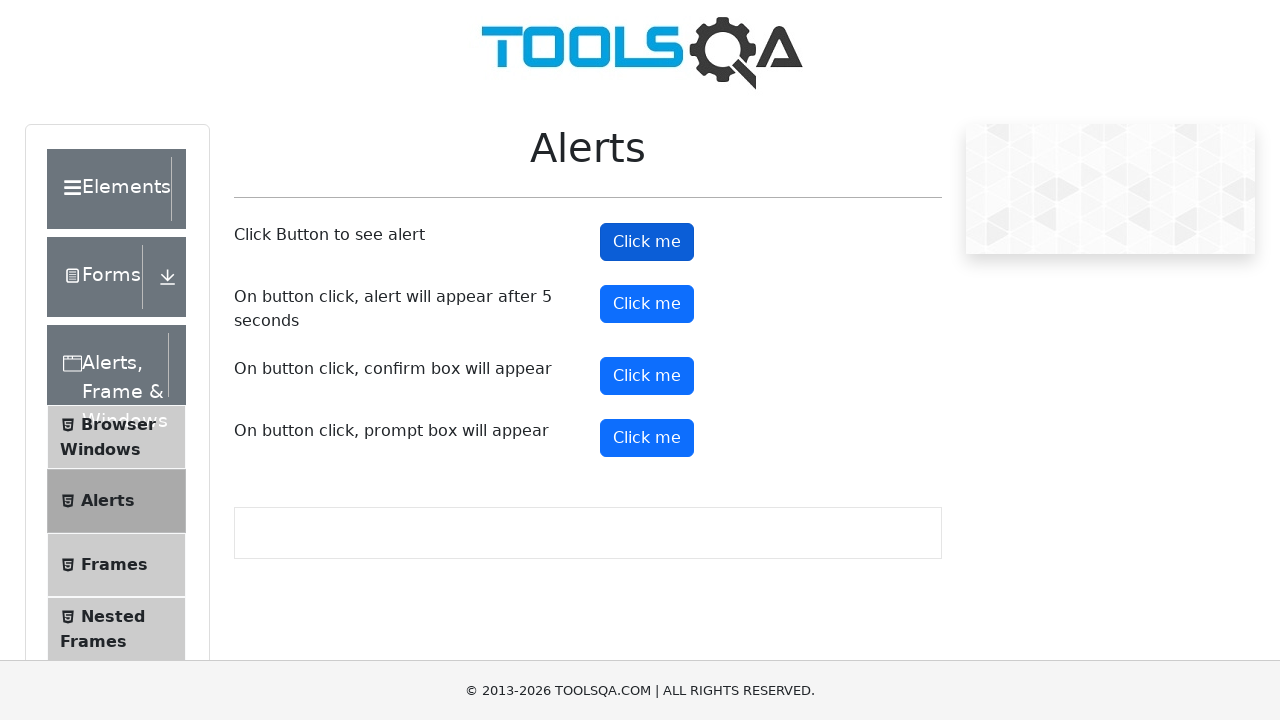

Clicked Alert button again to trigger and handle alert with handler at (647, 242) on #alertButton
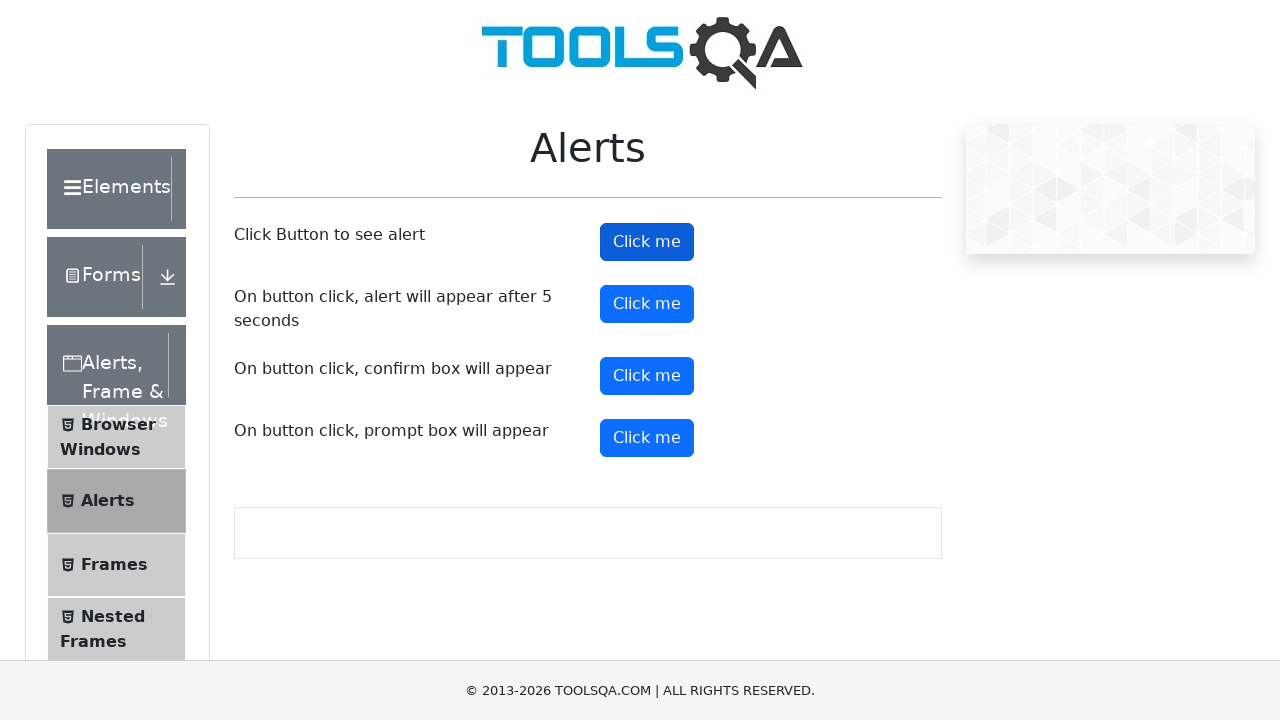

Waited 1 second to ensure alert was handled
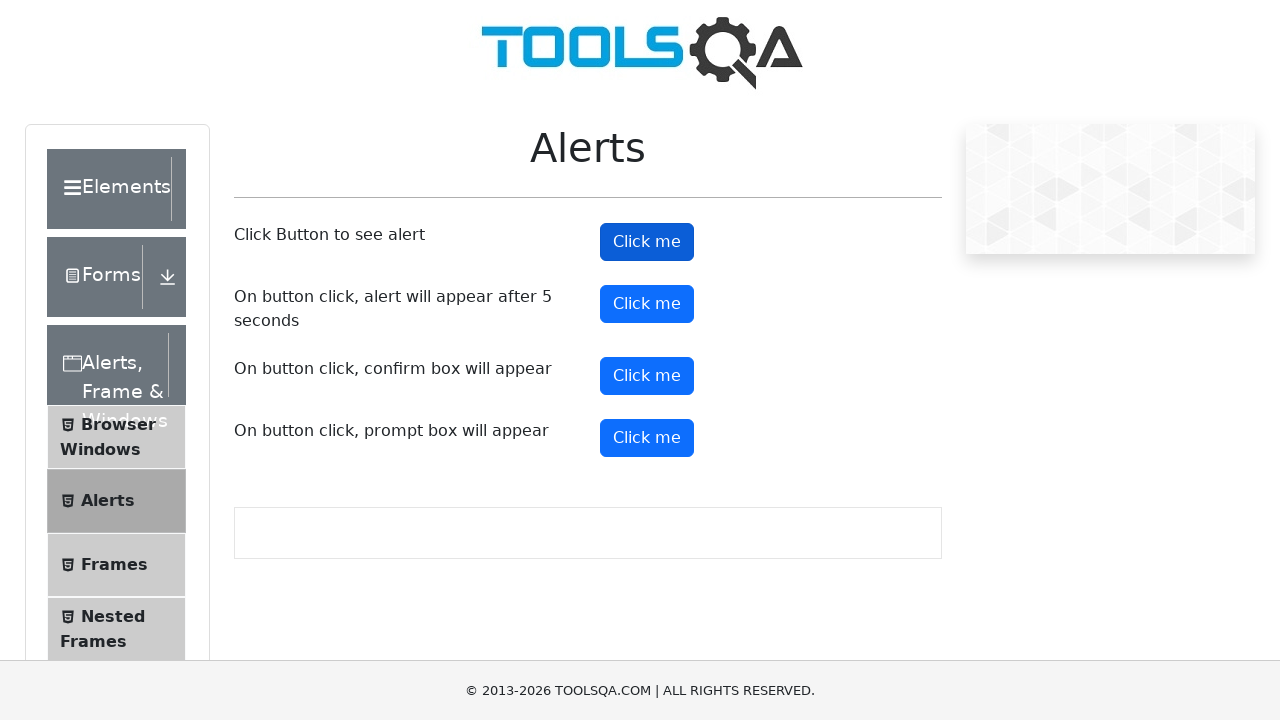

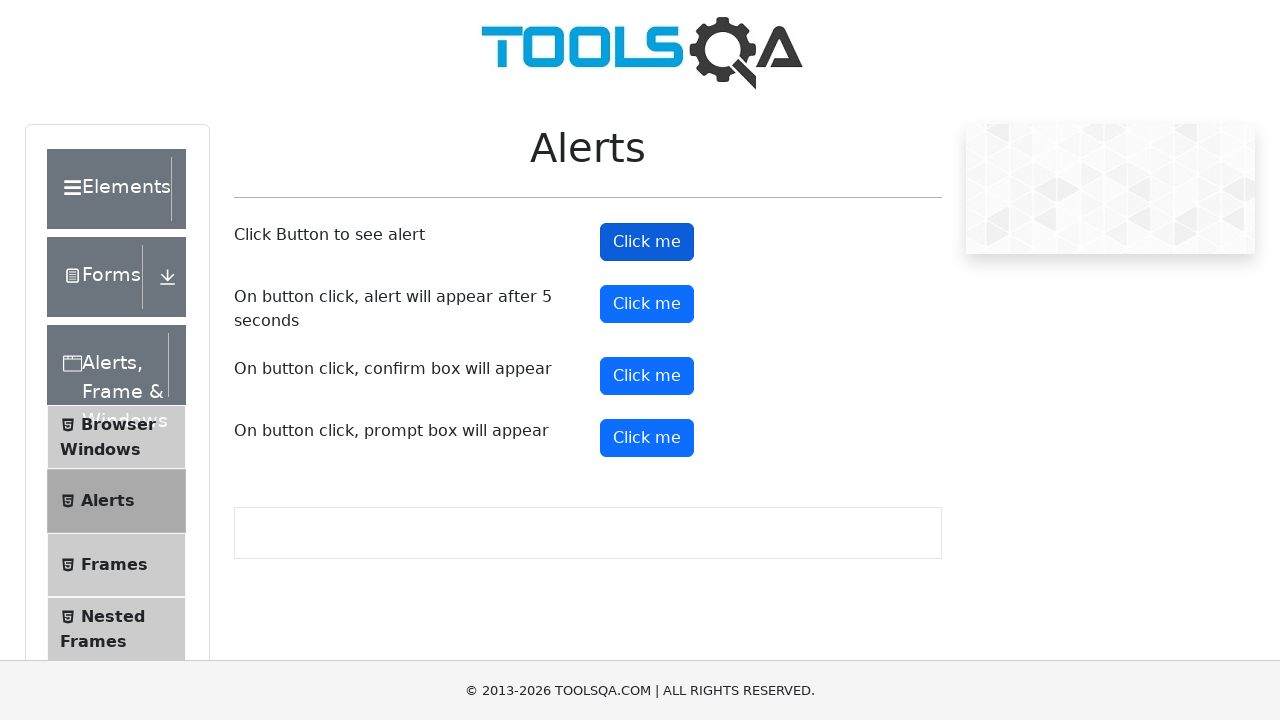